Tests the LambdaTest sample todo app by selecting the first two checkbox items, adding a new todo item with text "MI", and verifying the item was added to the list.

Starting URL: https://lambdatest.github.io/sample-todo-app/

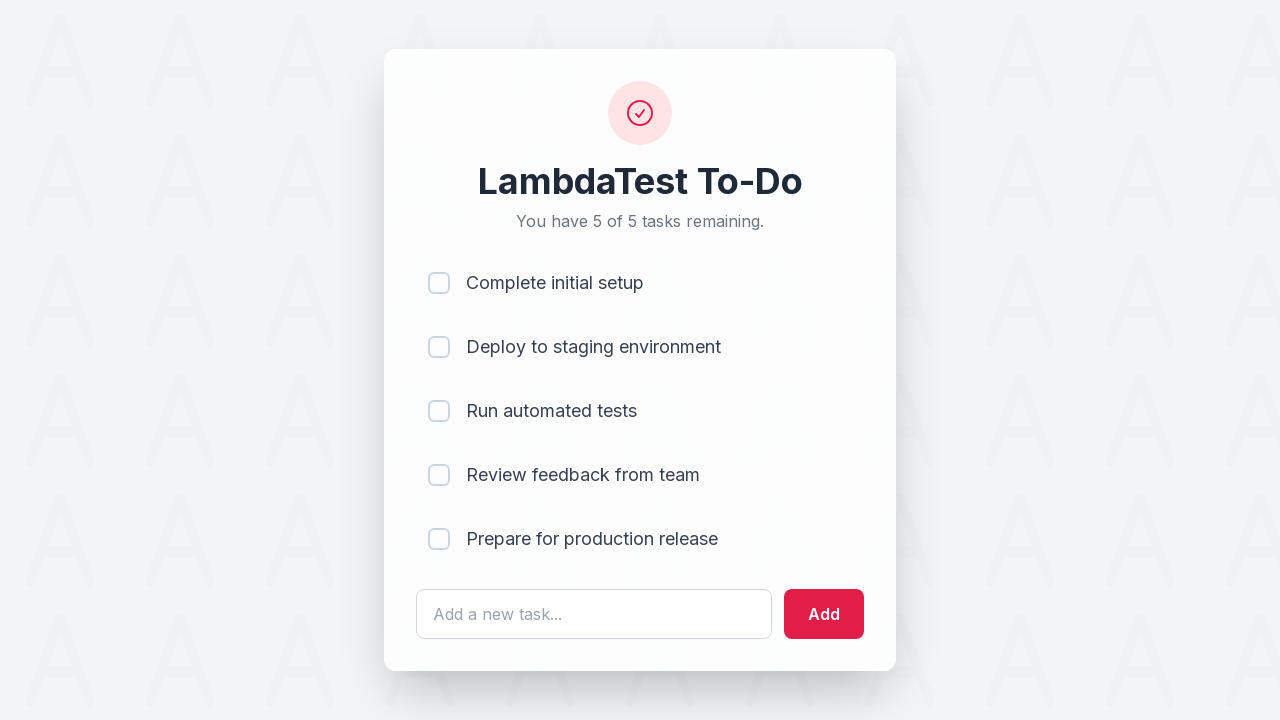

Set viewport size to 1920x1080
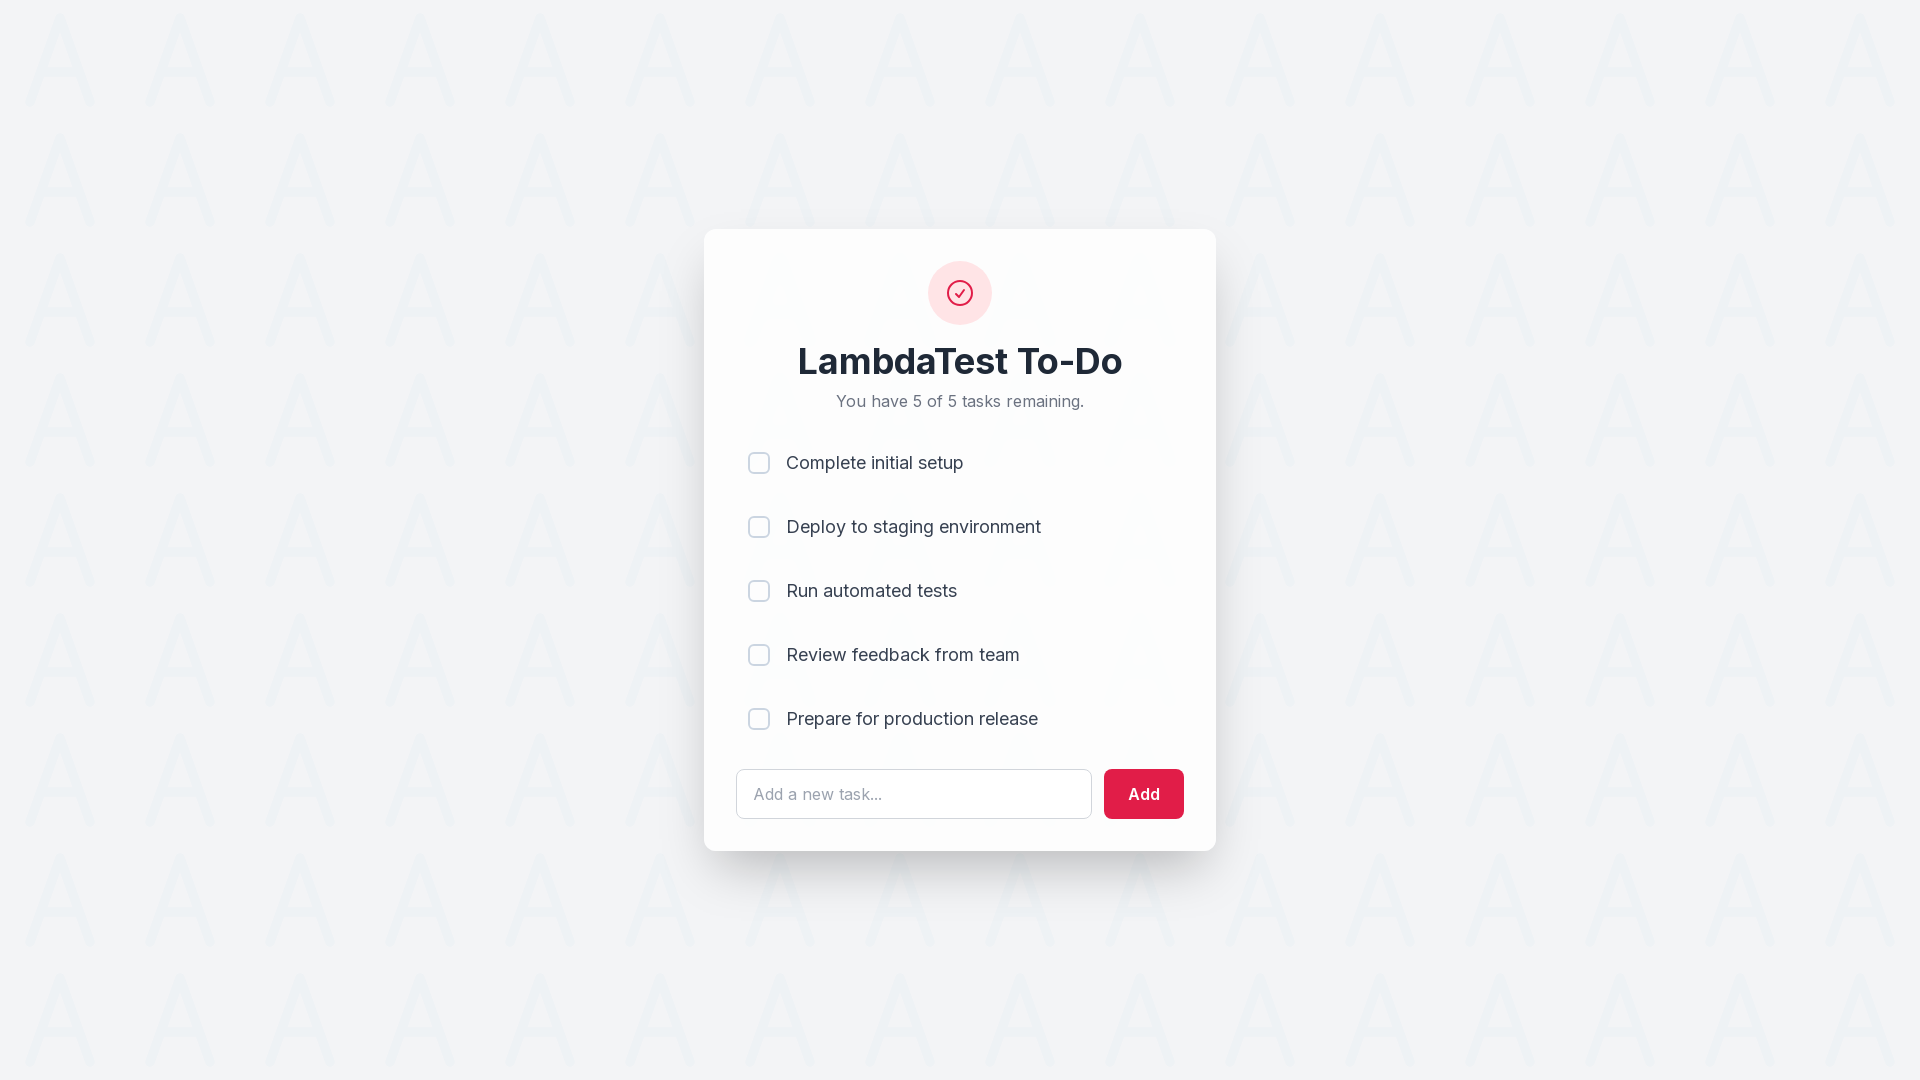

Clicked first checkbox item at (759, 463) on input[name='li1']
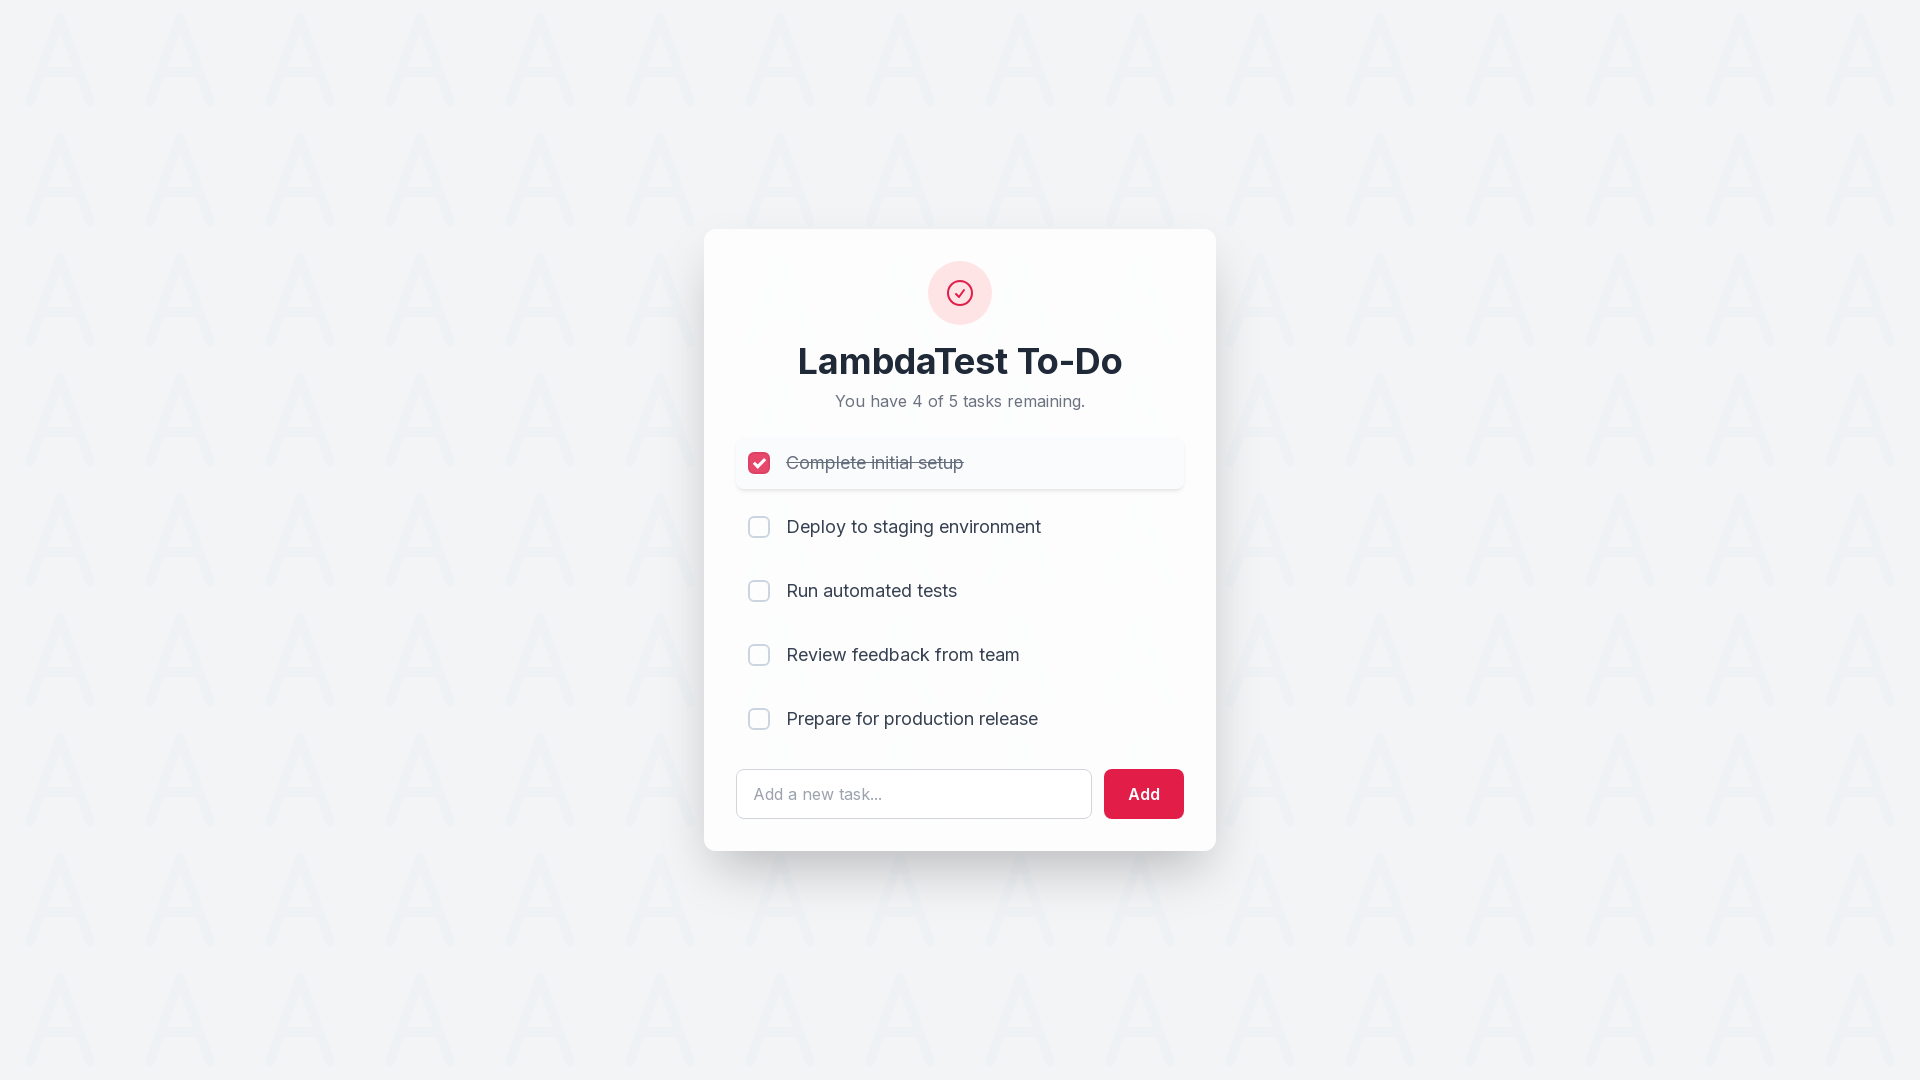

Clicked second checkbox item at (759, 527) on input[name='li2']
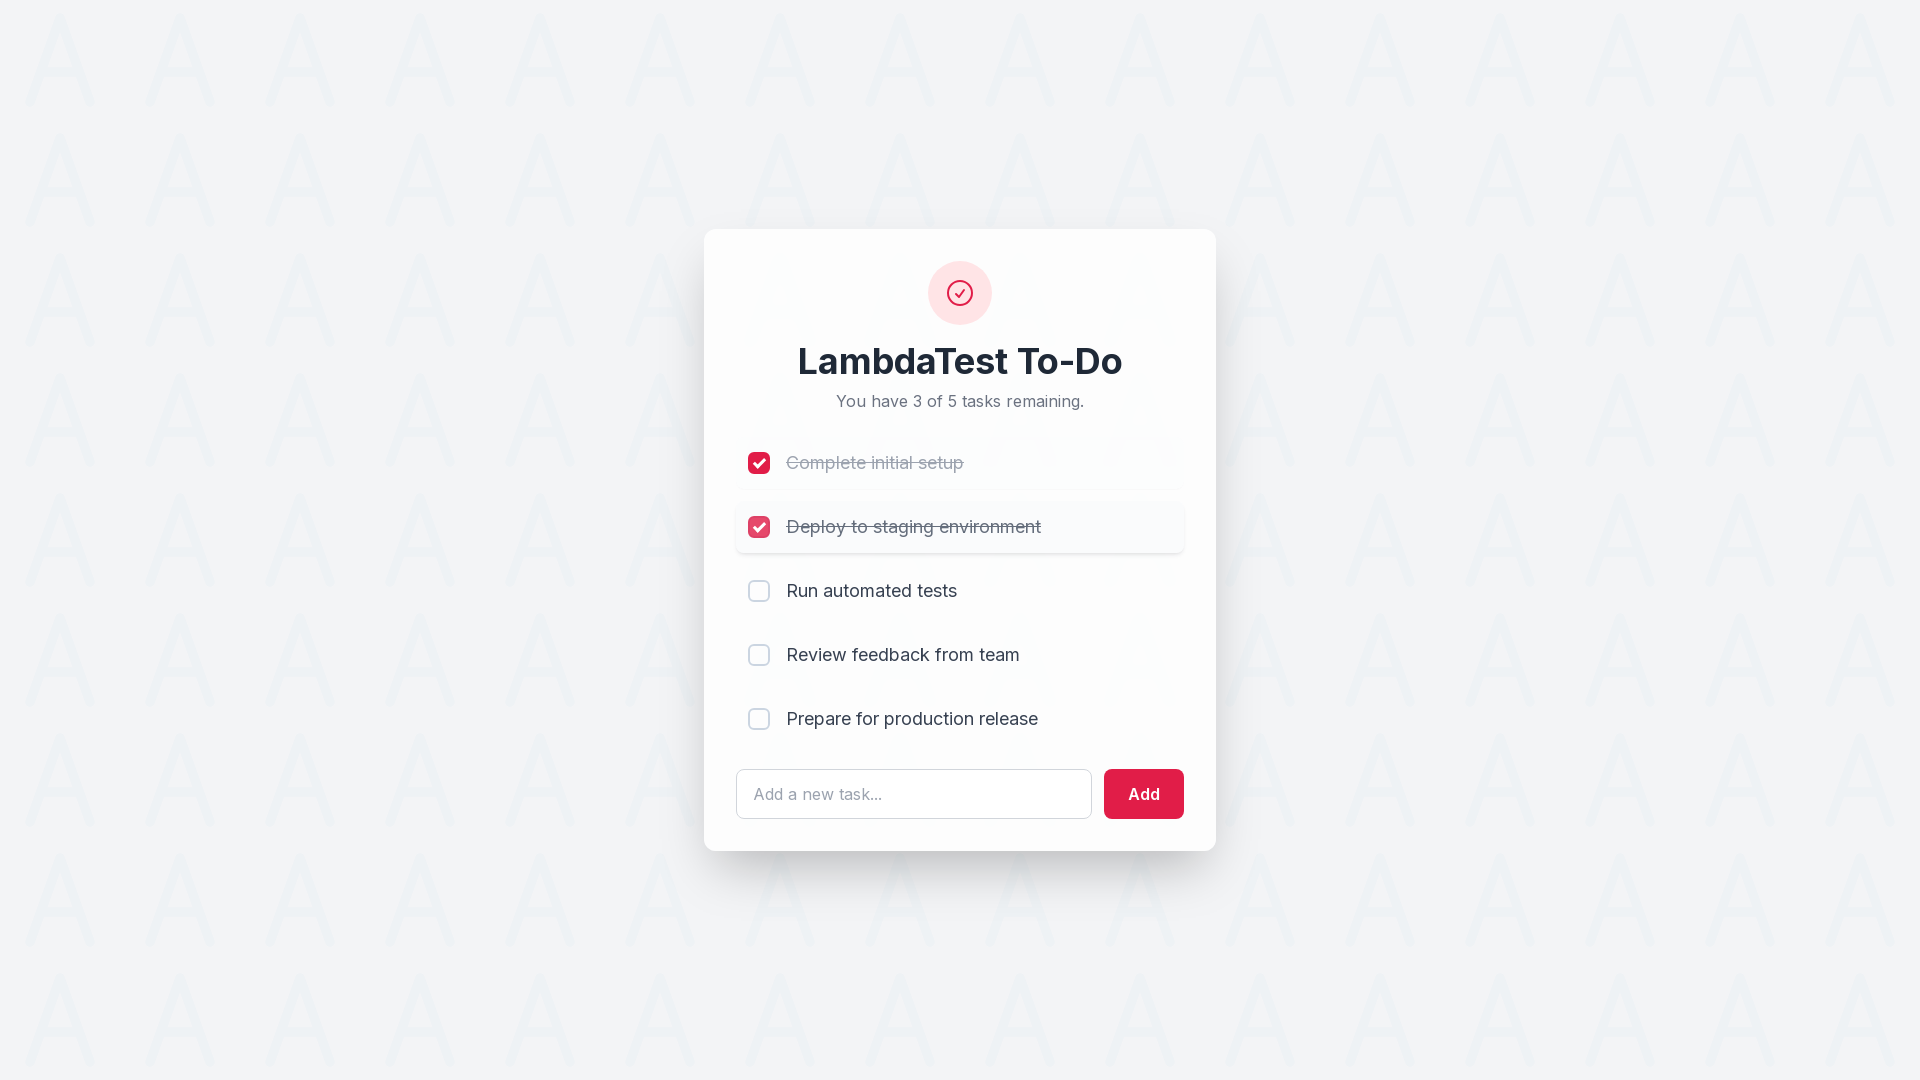

Entered 'MI' in the todo text field on #sampletodotext
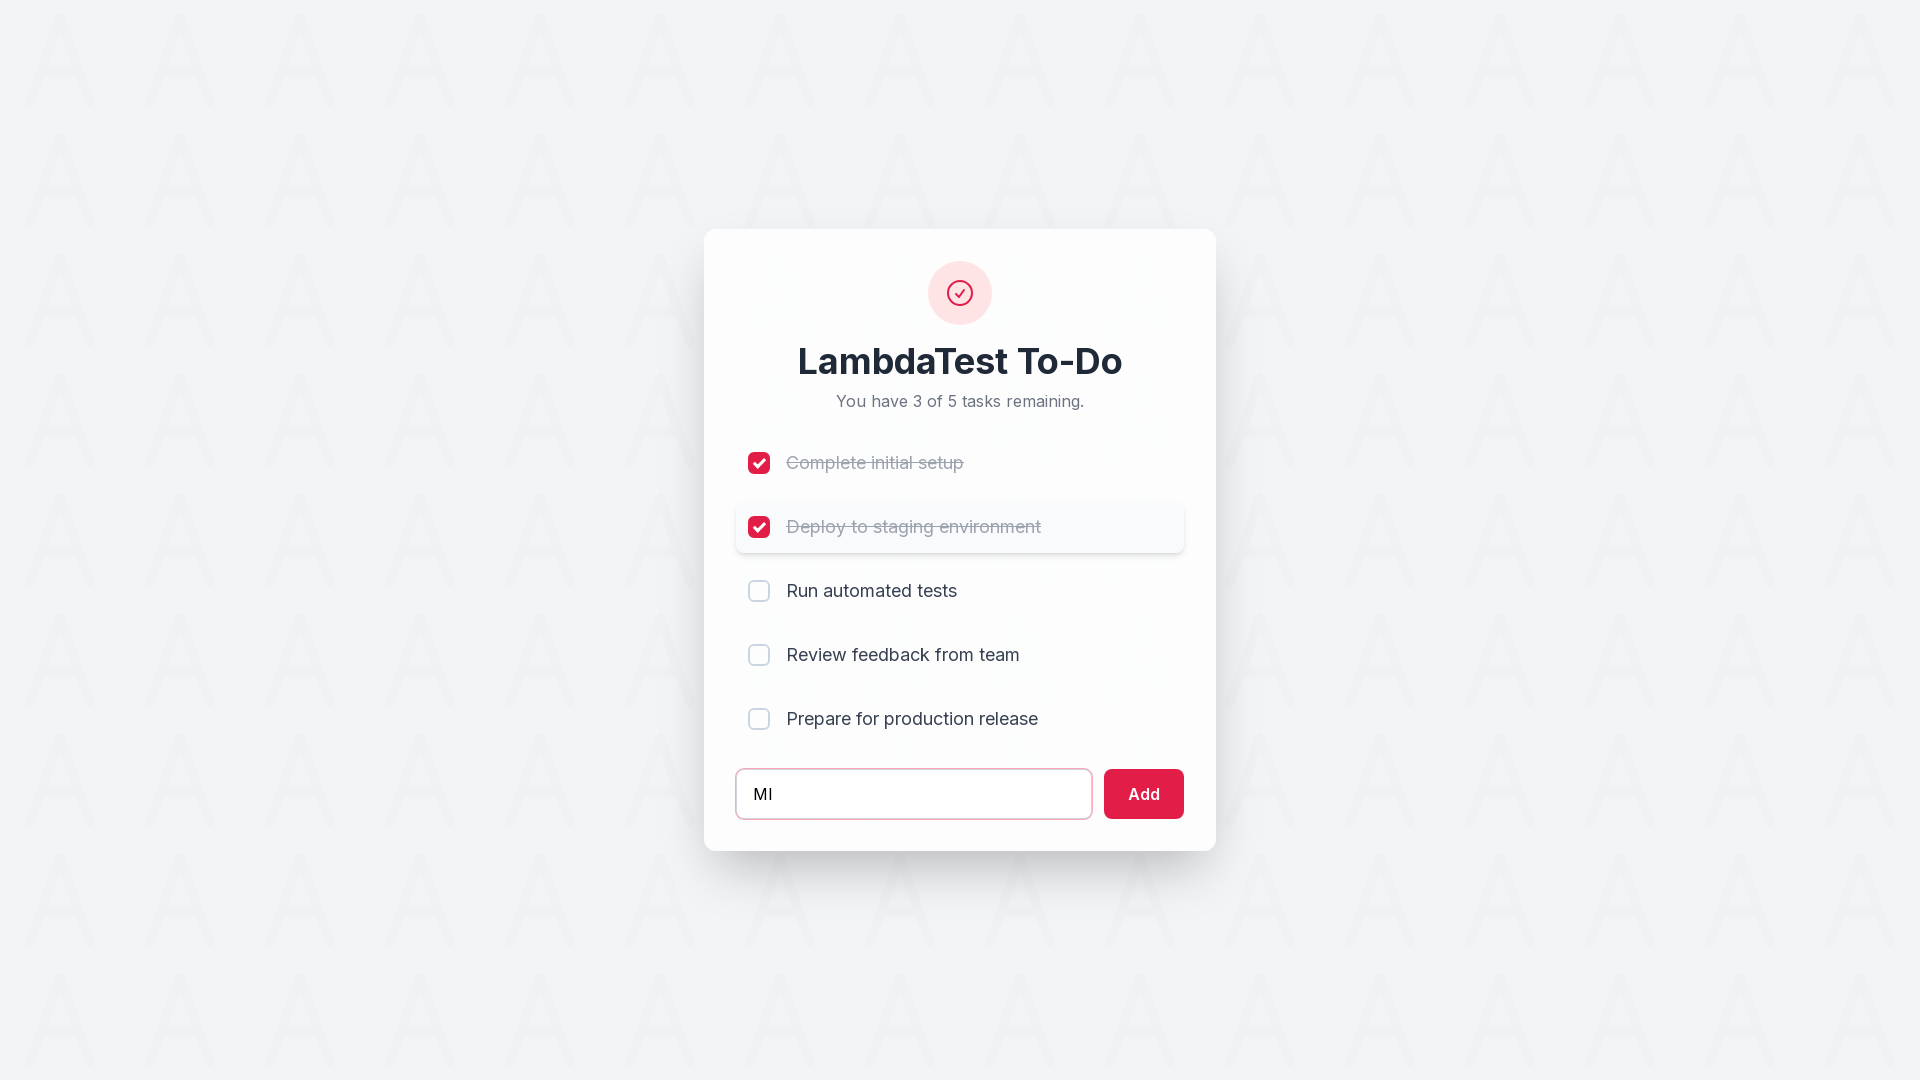

Clicked Add button to create new todo item at (1144, 794) on #addbutton
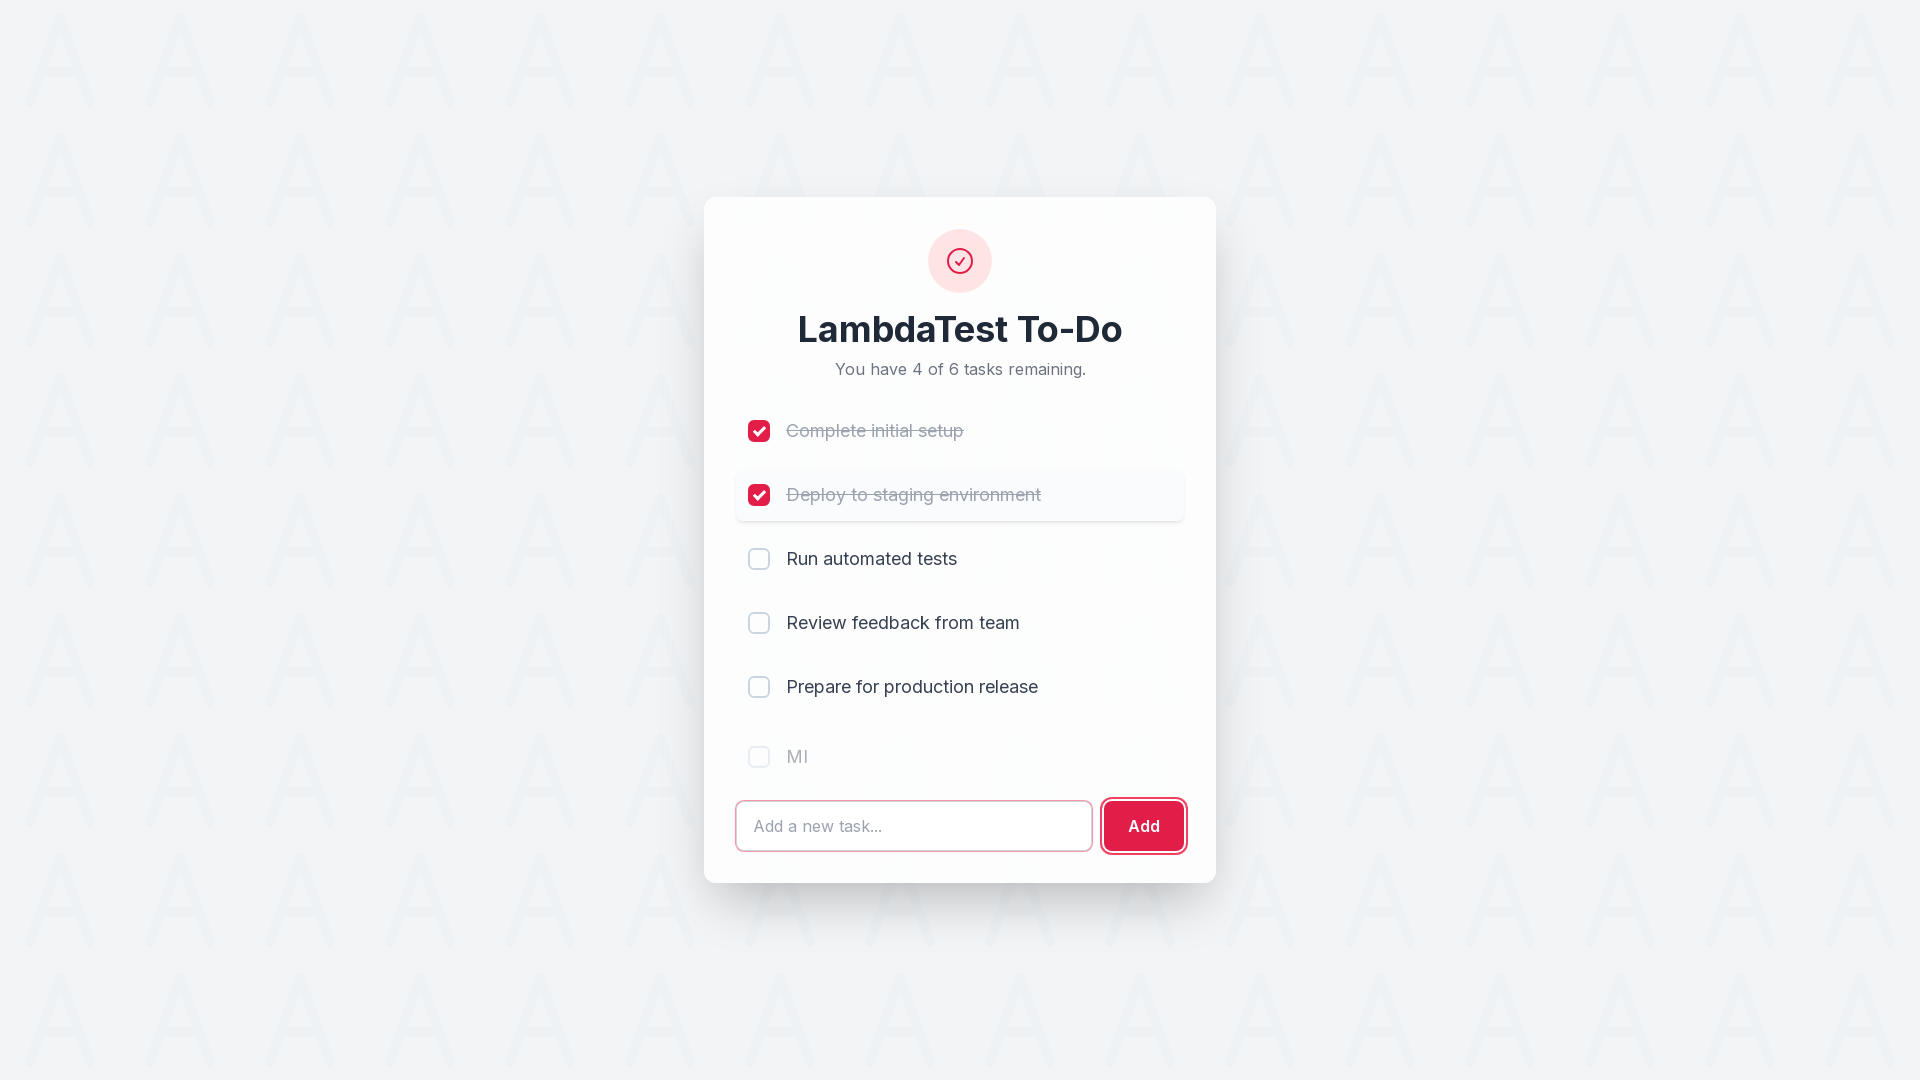

Verified new todo item 'MI' was added to the list
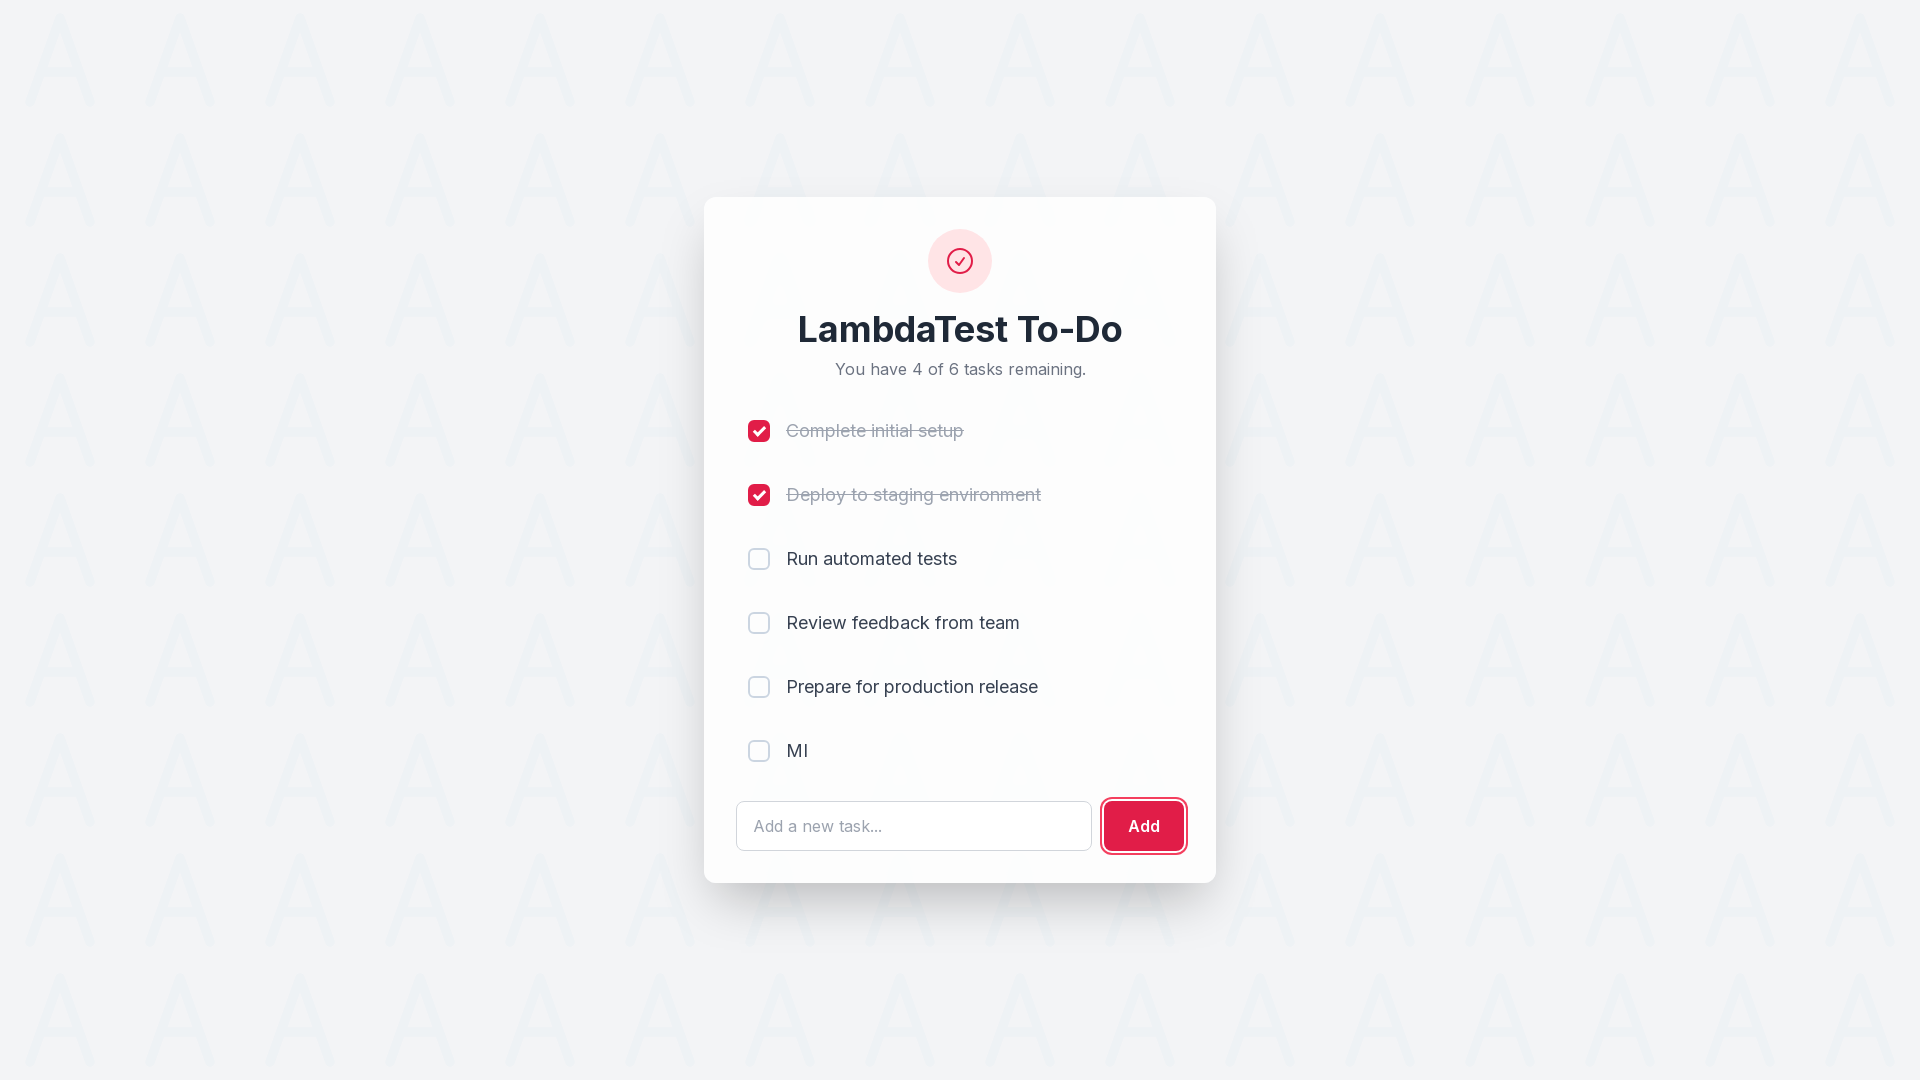

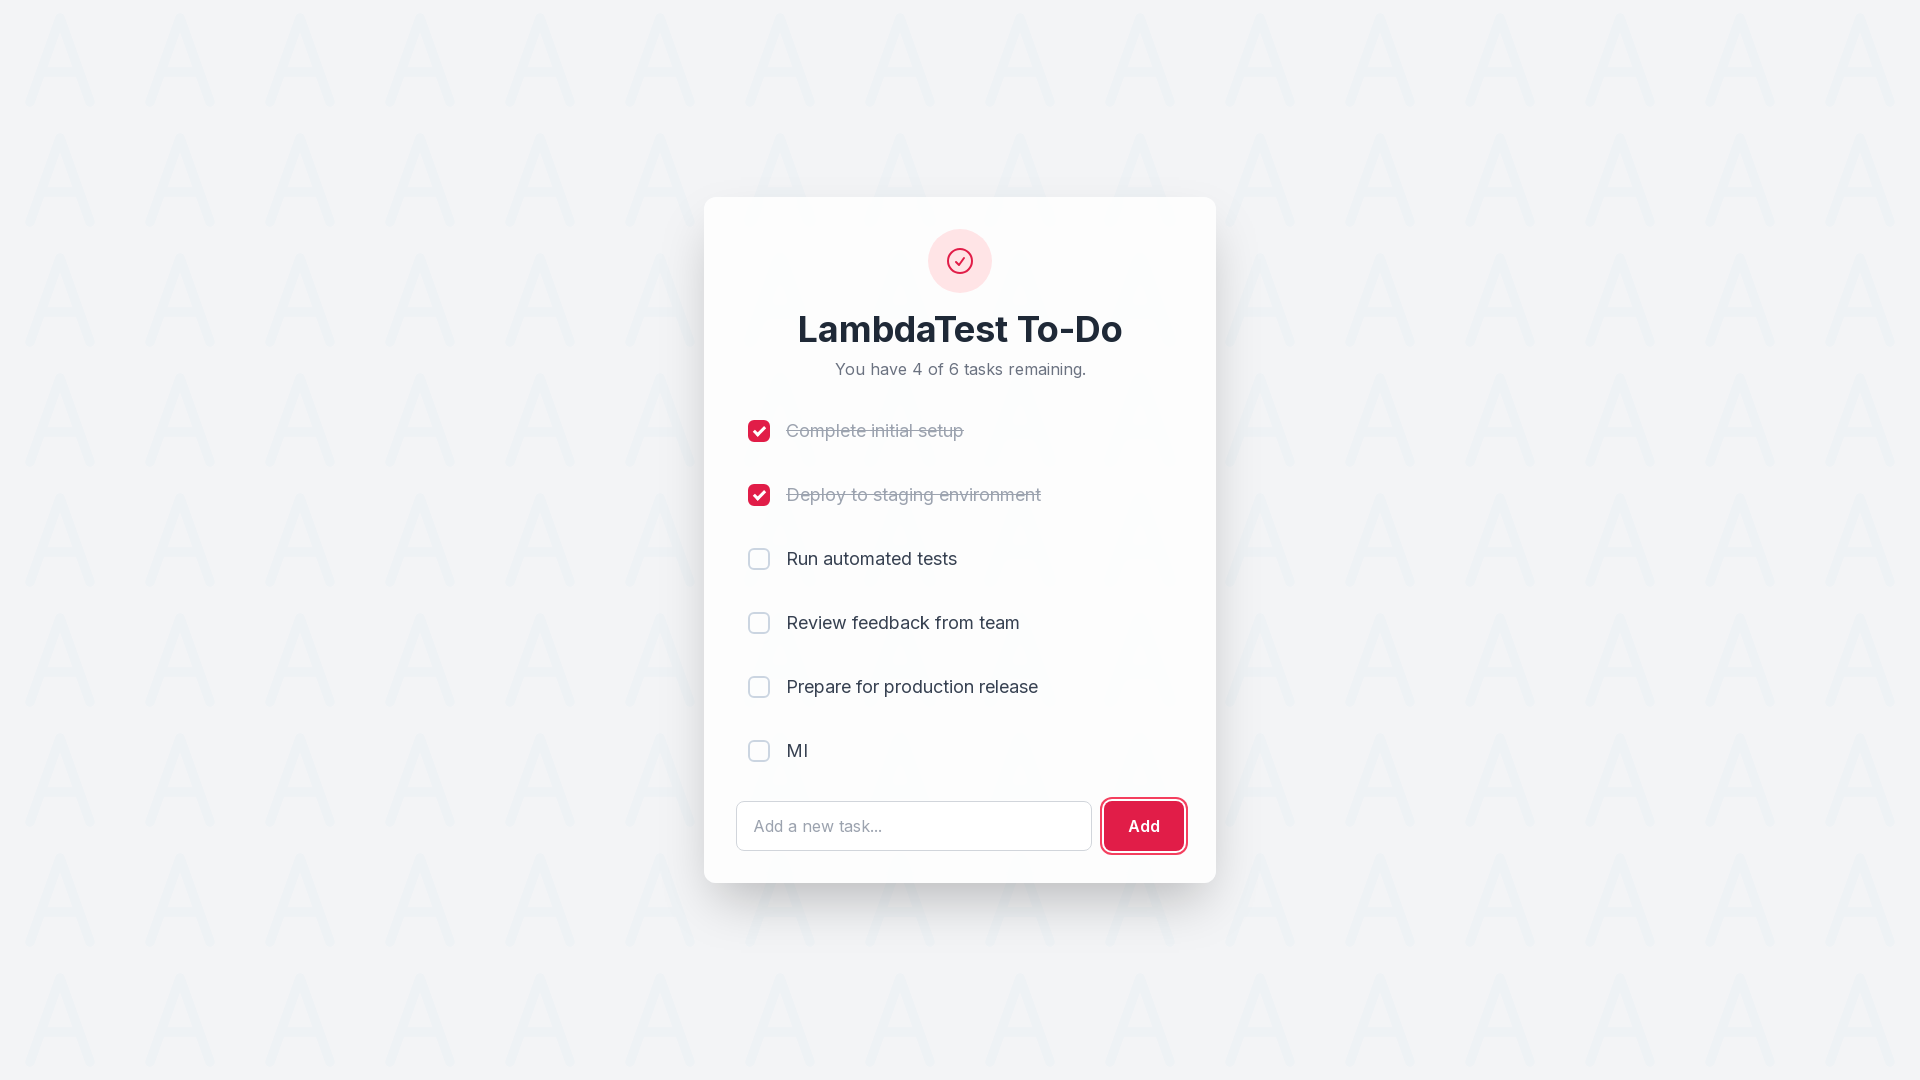